Tests dynamic dropdown functionality for flight booking by selecting origin and destination cities from interconnected dropdown menus

Starting URL: https://rahulshettyacademy.com/dropdownsPractise/

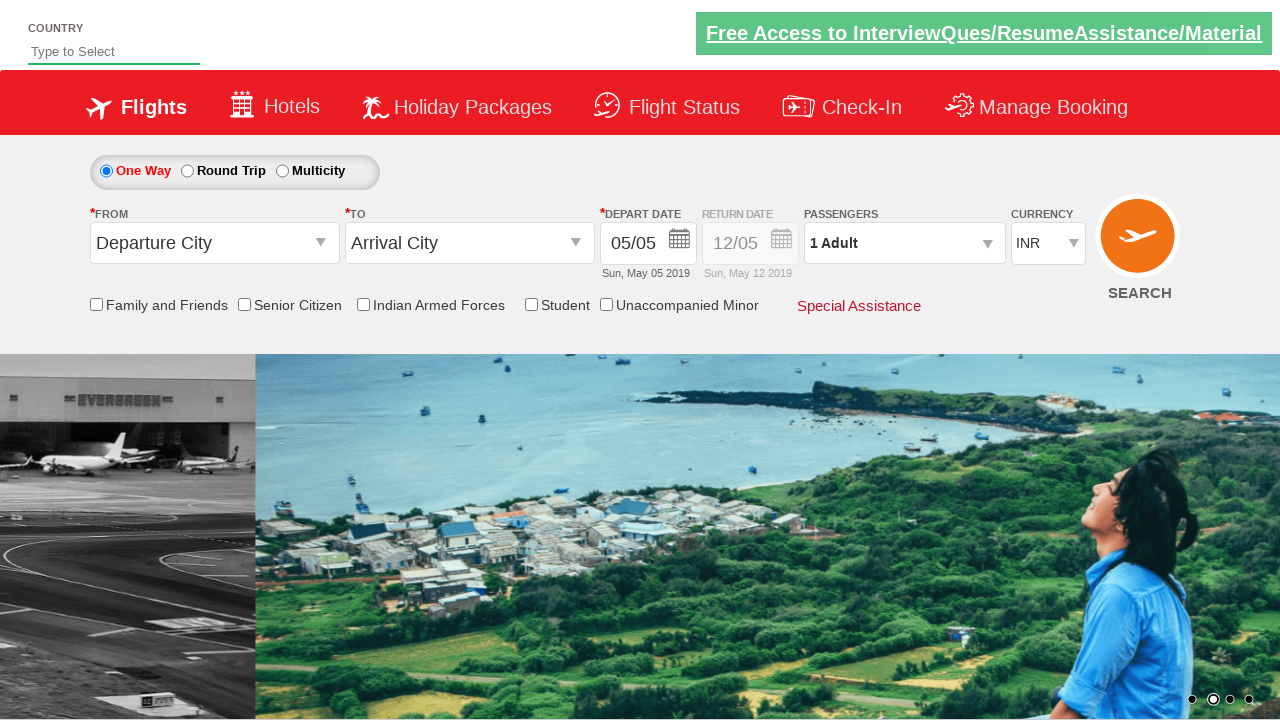

Clicked origin station dropdown to open list at (214, 243) on #ctl00_mainContent_ddl_originStation1_CTXT
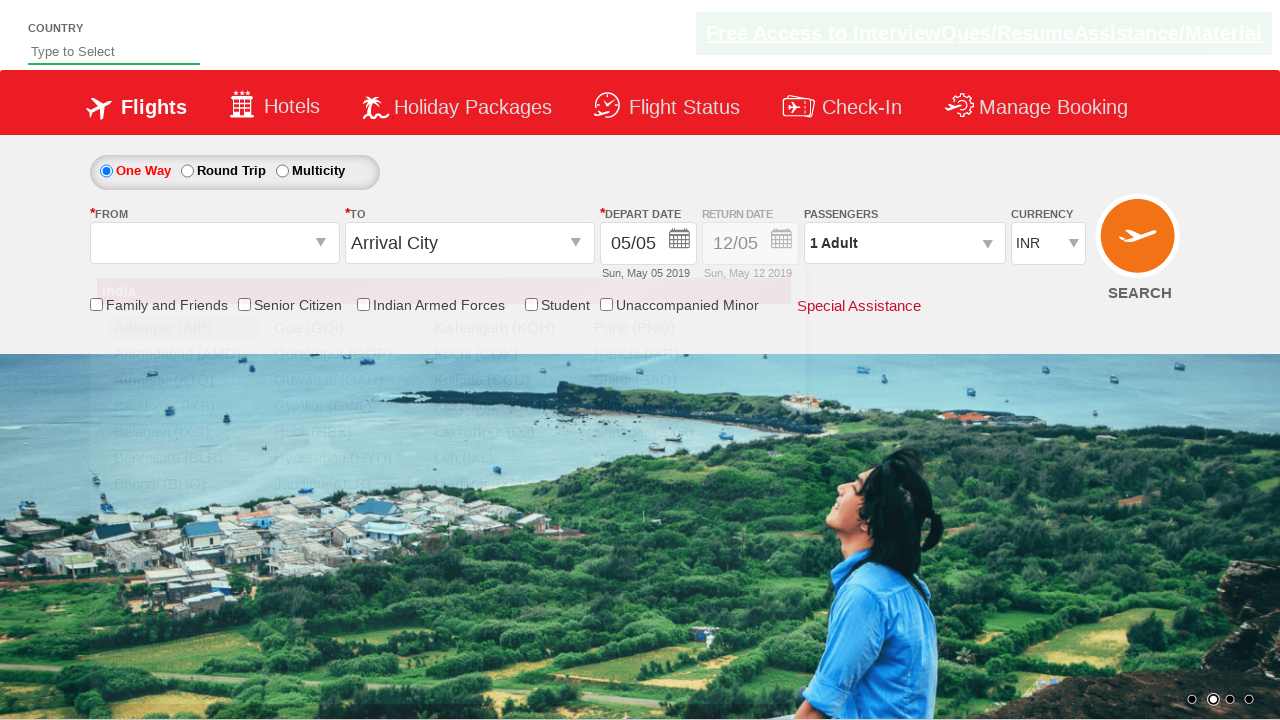

Origin dropdown options loaded and Chennai (MAA) option is visible
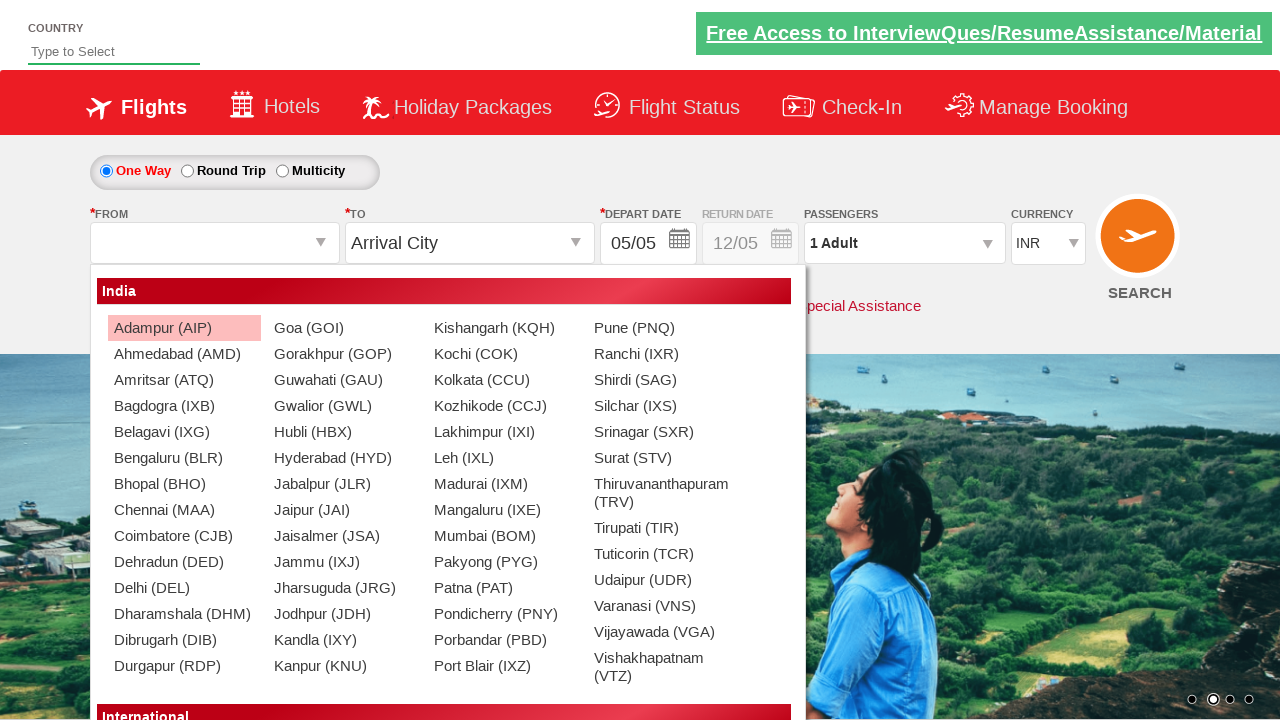

Selected Chennai (MAA) as origin city at (184, 510) on xpath=//a[@value='MAA']
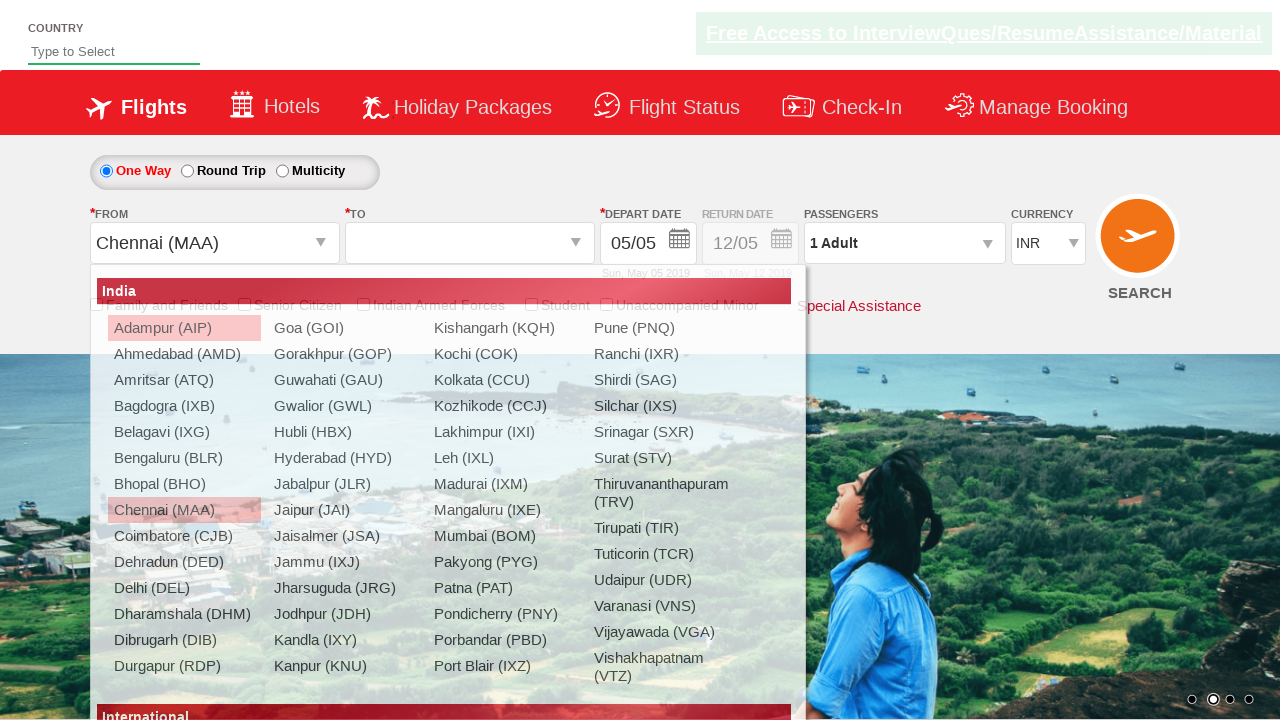

Clicked destination station dropdown to open list at (470, 243) on #ctl00_mainContent_ddl_destinationStation1_CTXT
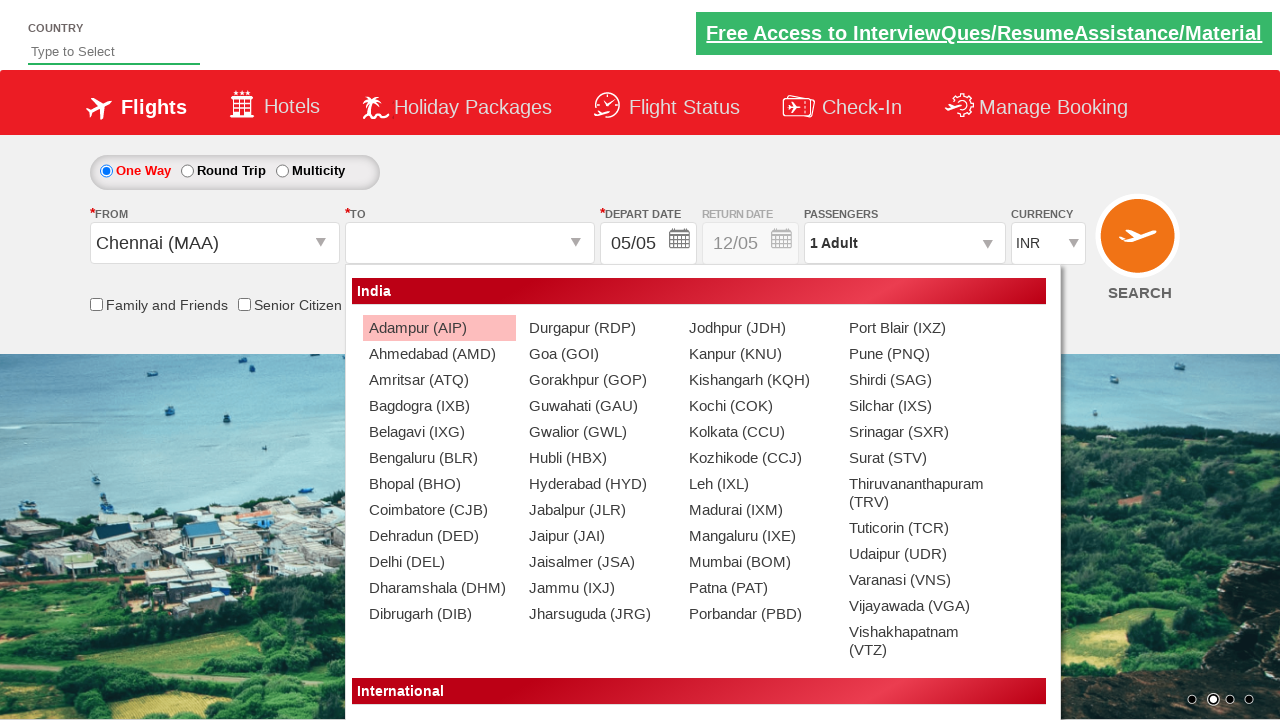

Selected Bangalore (BLR) as destination city at (439, 458) on xpath=//div[@id='glsctl00_mainContent_ddl_destinationStation1_CTNR']//a[@value='
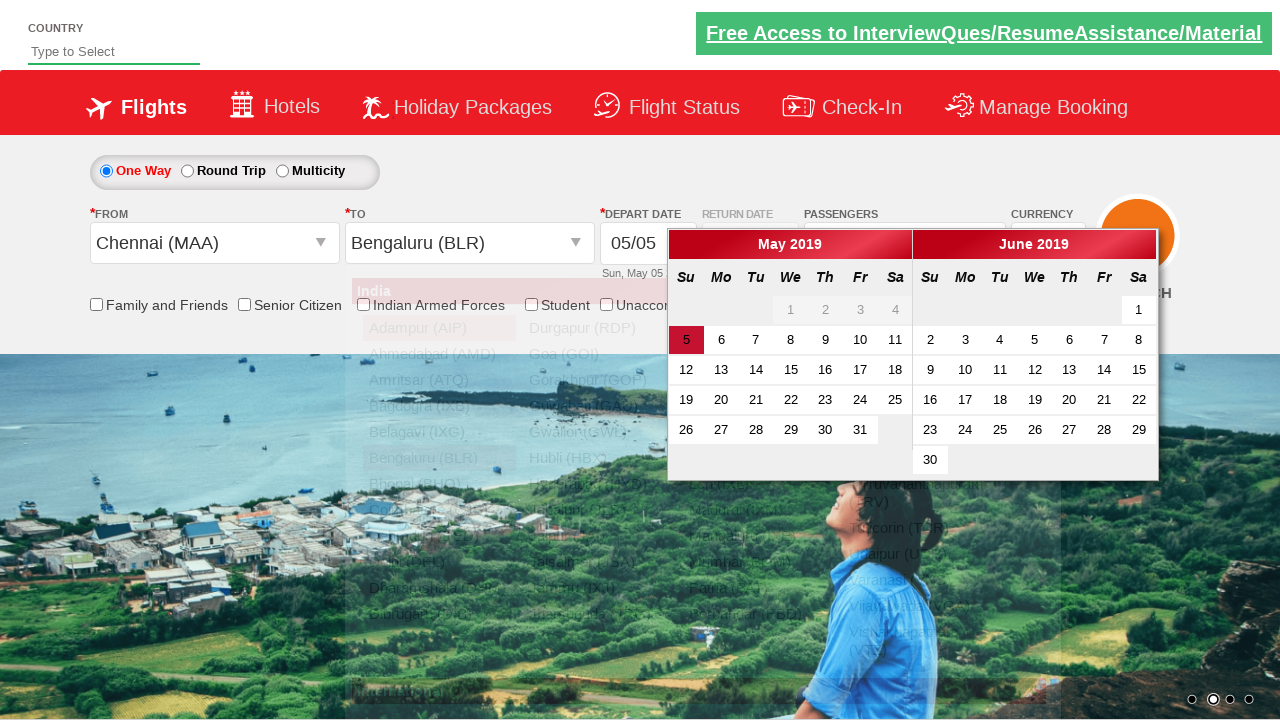

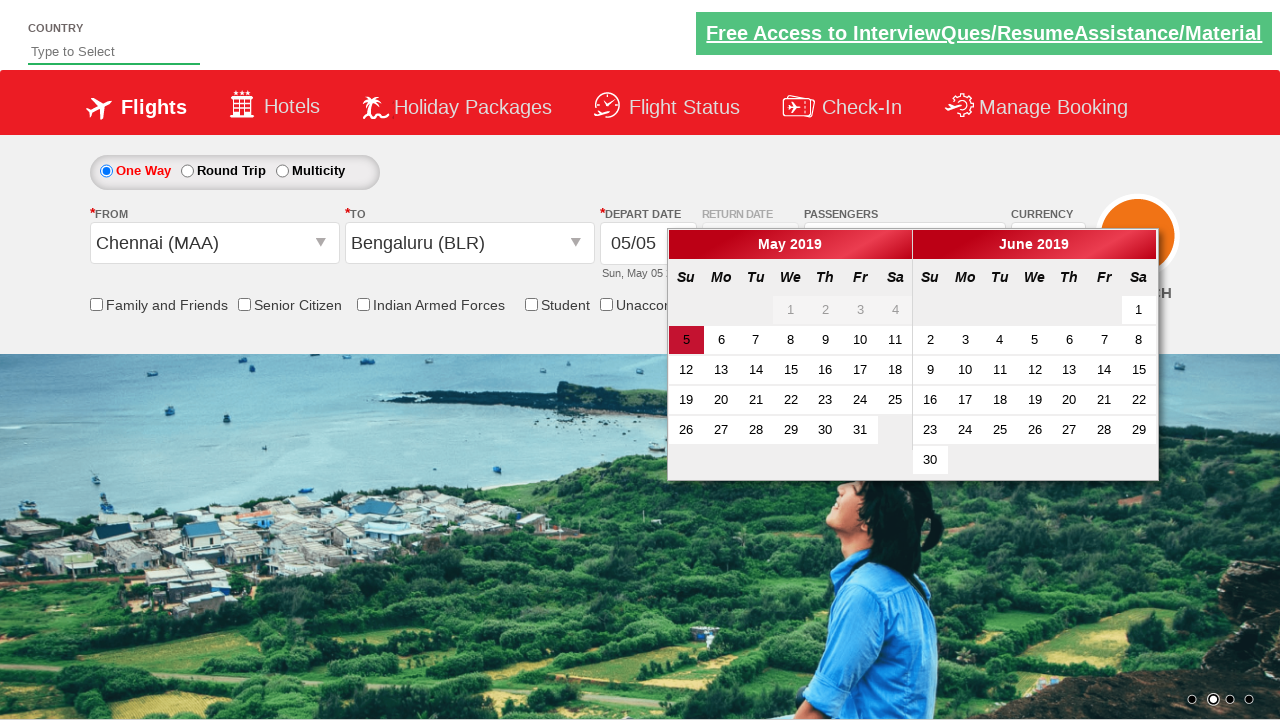